Tests that a non-existent element (#foo) does not exist on the DuckDuckGo homepage, verifying soft assertion functionality

Starting URL: https://duckduckgo.com/

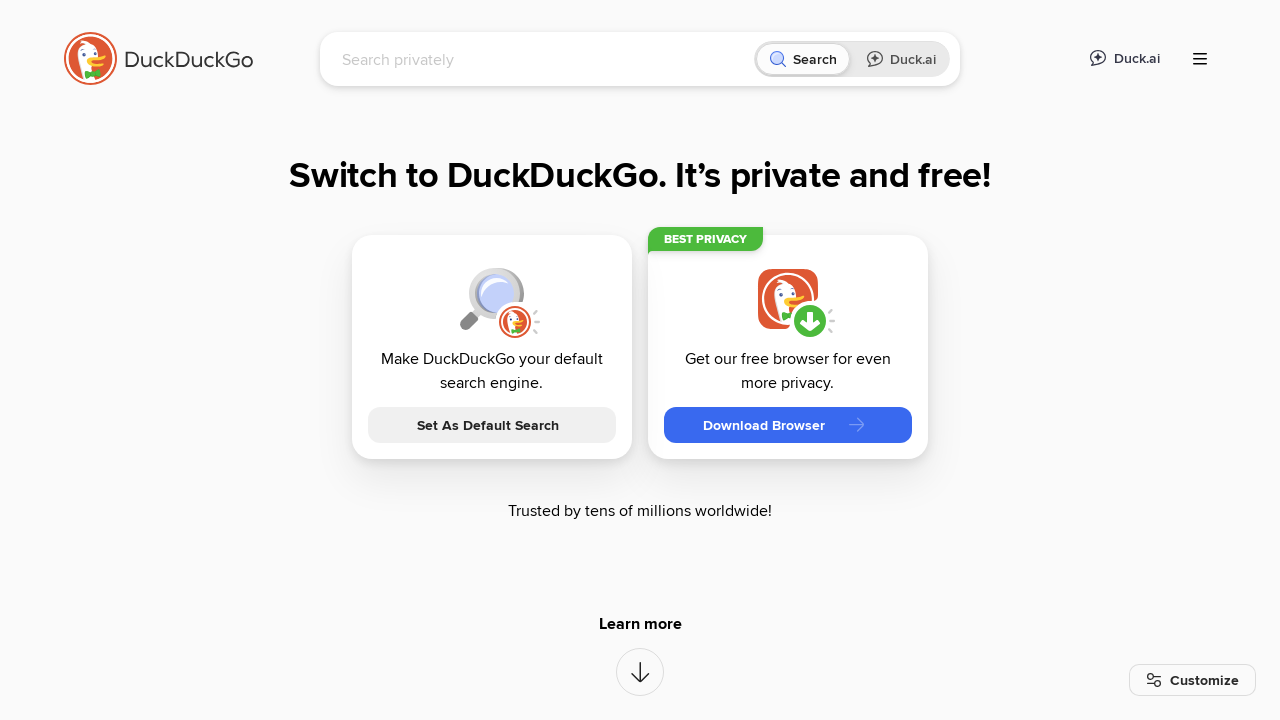

Waited 500ms for page to stabilize
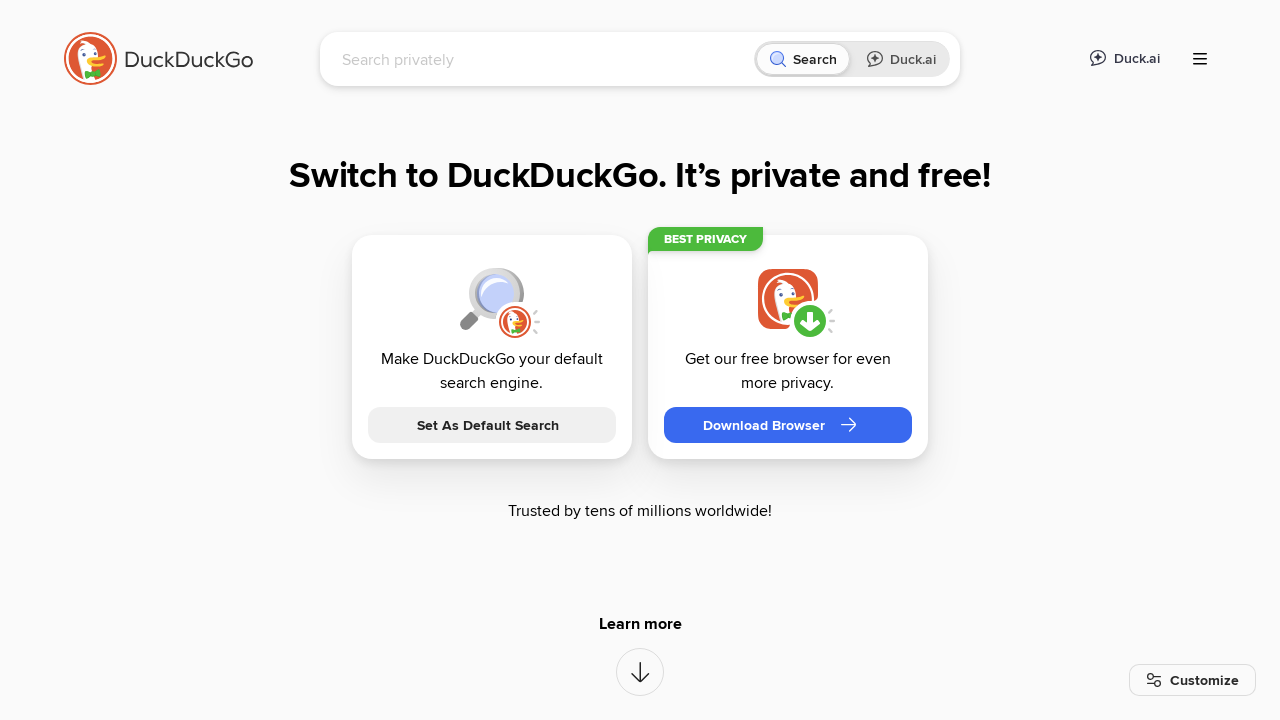

Verified that non-existent element #foo does not exist on DuckDuckGo homepage
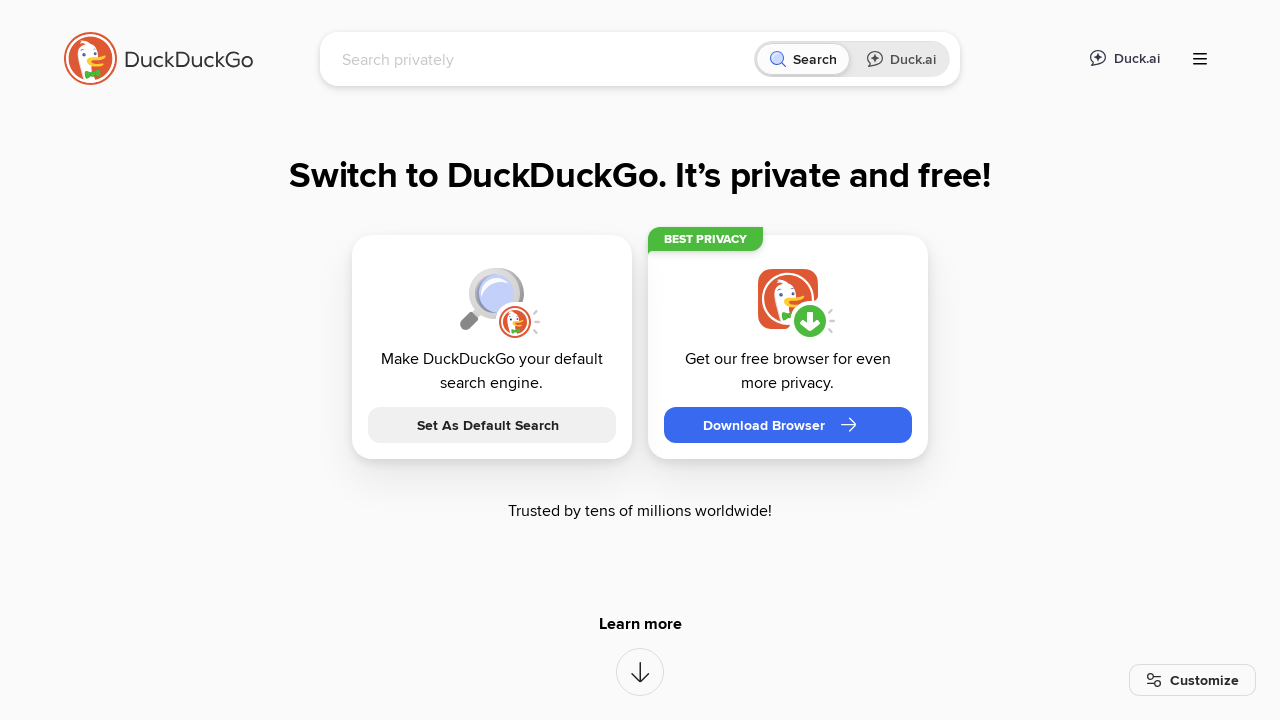

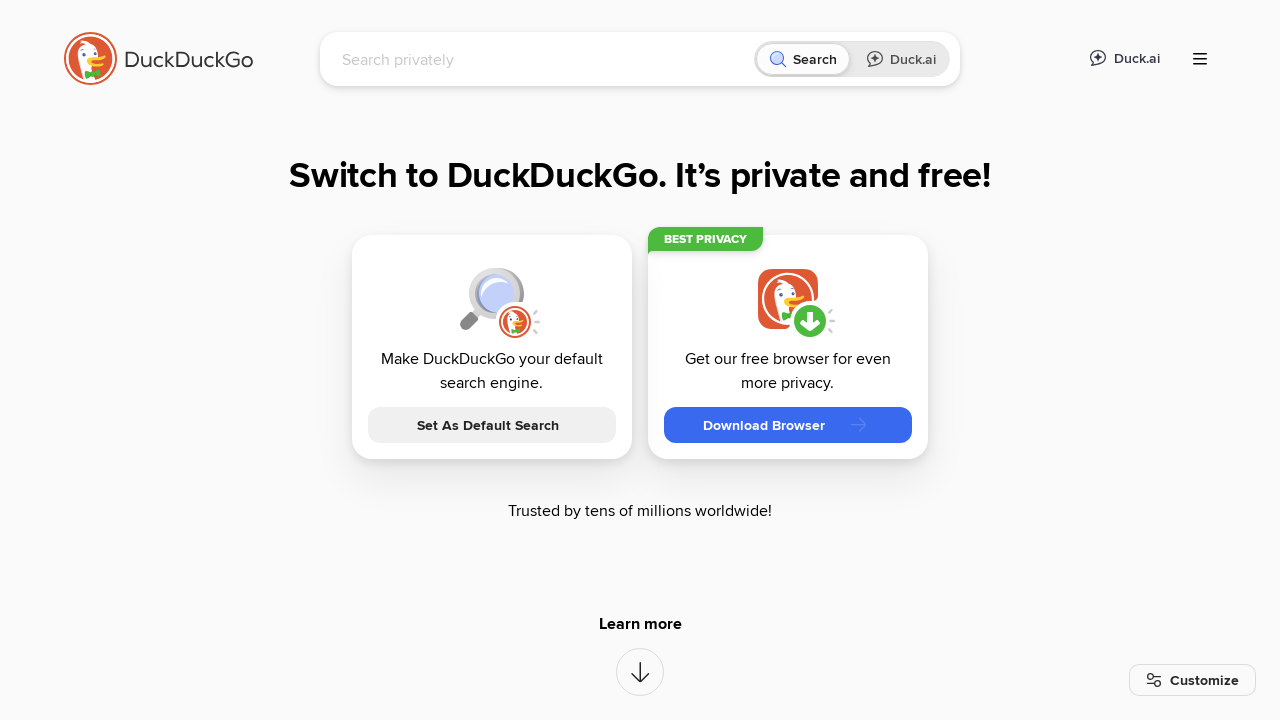